Tests JavaScript alert handling by clicking a button that triggers an alert, accepting the alert by clicking OK, and verifying the result message displays "You successfully clicked an alert".

Starting URL: https://testcenter.techproeducation.com/index.php?page=javascript-alerts

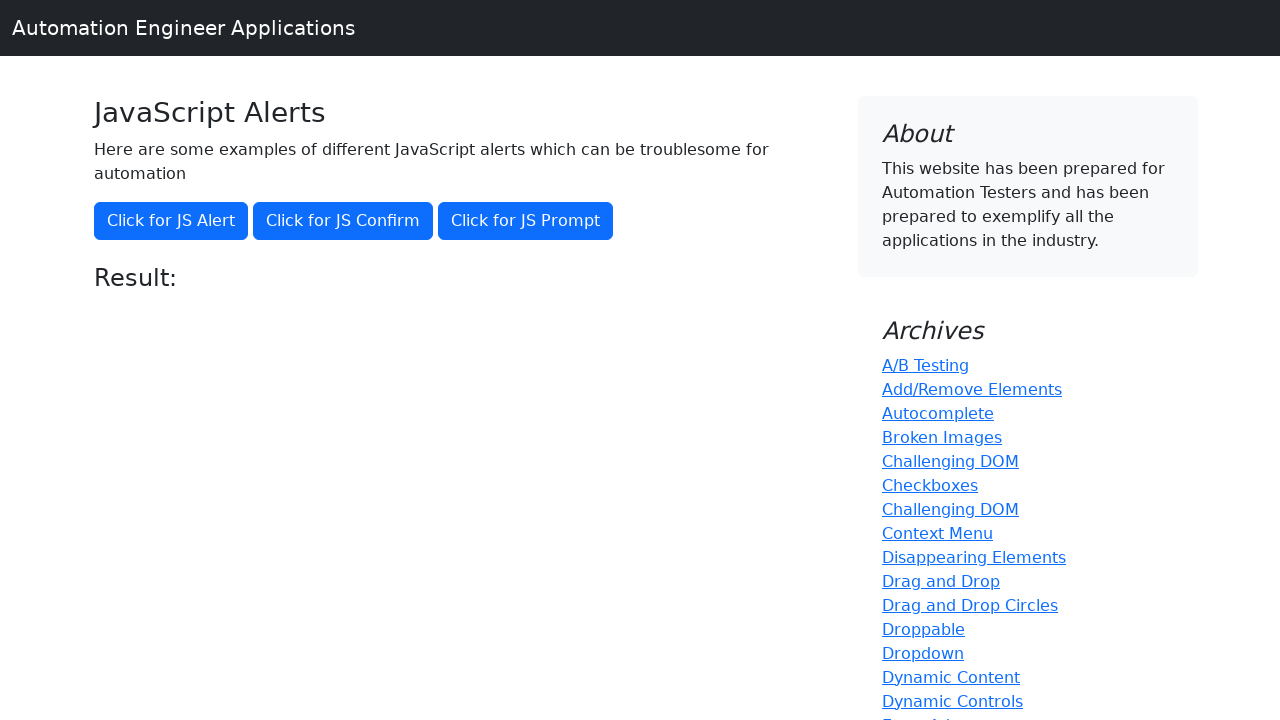

Clicked button to trigger JS Alert at (171, 221) on xpath=//*[text()='Click for JS Alert']
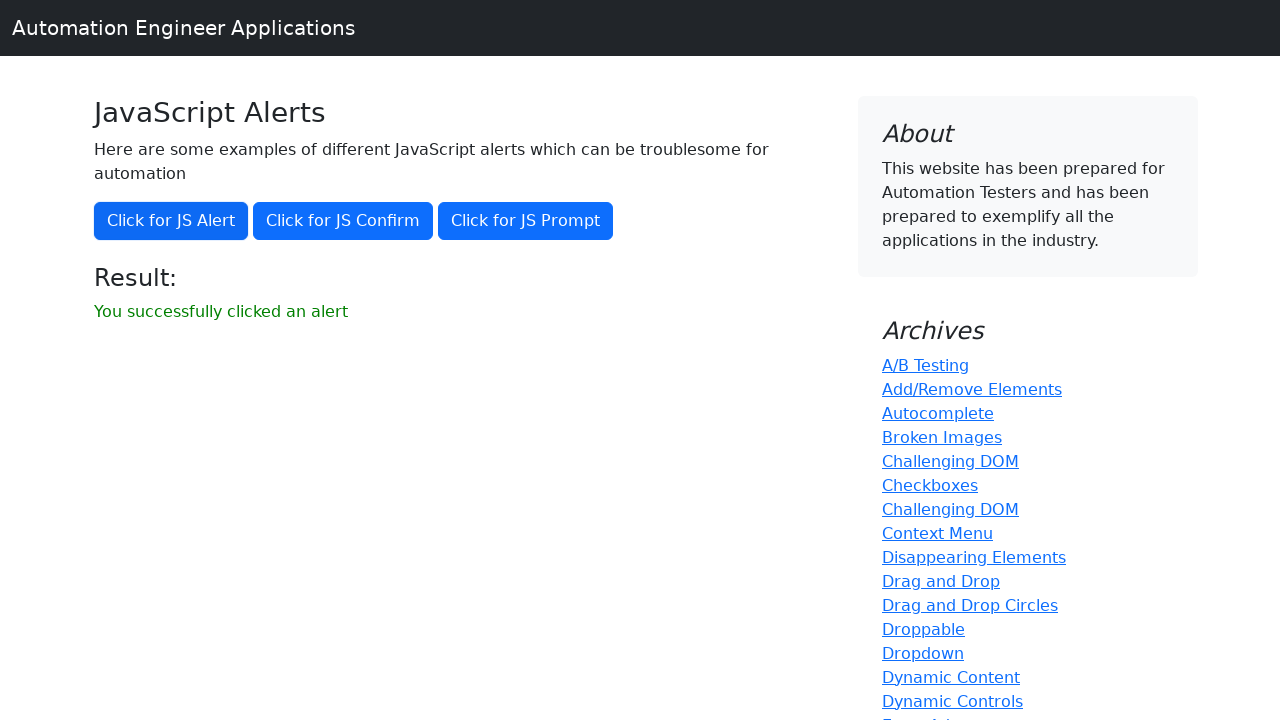

Set up dialog handler to accept alerts
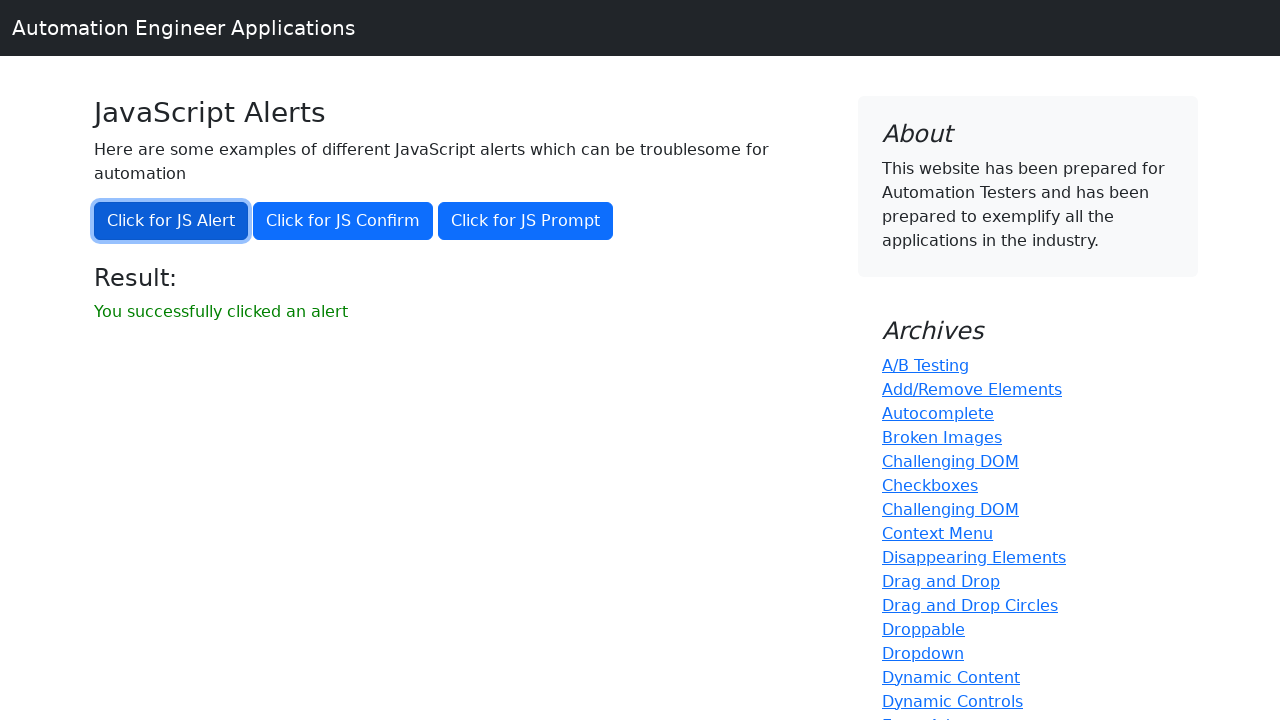

Clicked button to trigger alert with handler active at (171, 221) on xpath=//*[text()='Click for JS Alert']
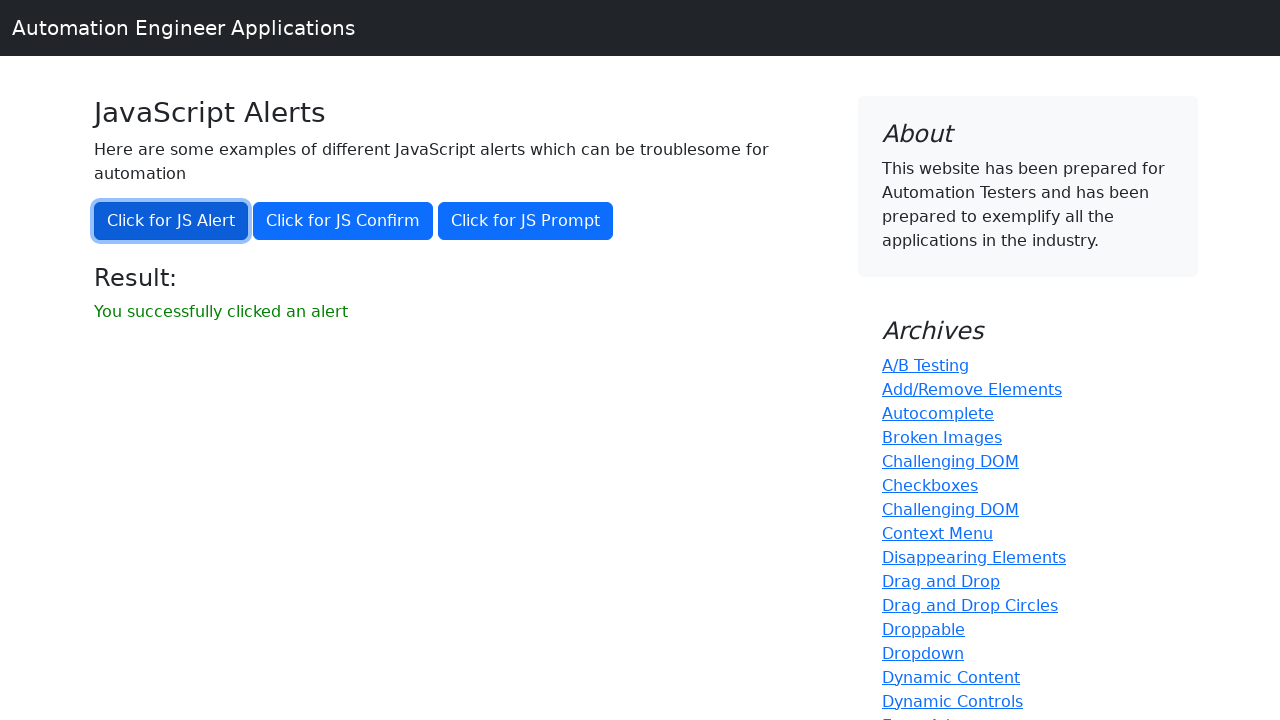

Result message element appeared
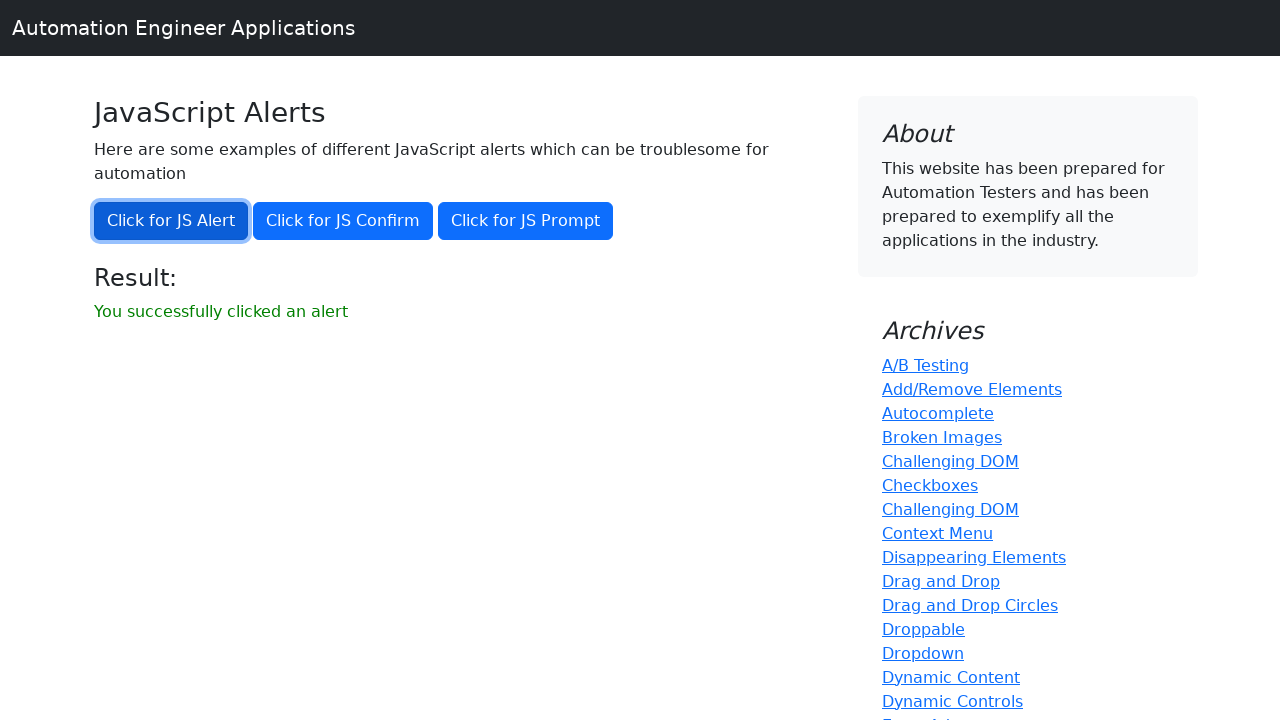

Retrieved result text content
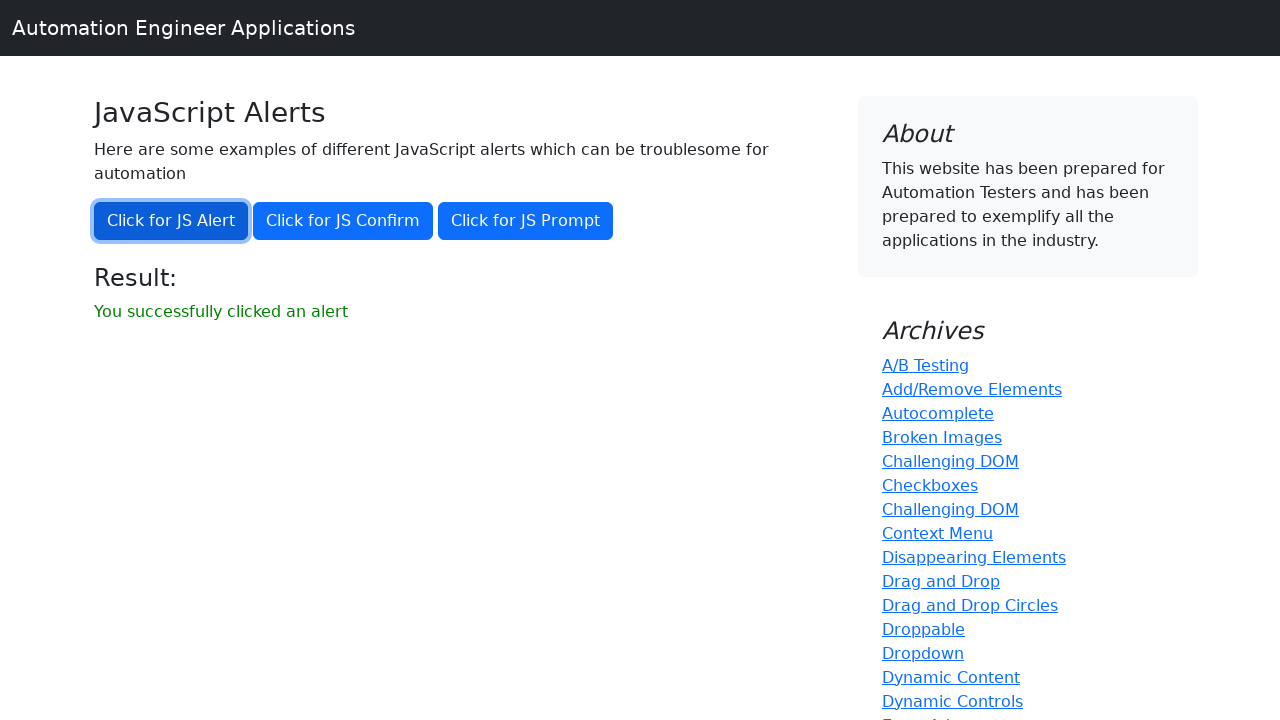

Verified result text matches expected message: 'You successfully clicked an alert'
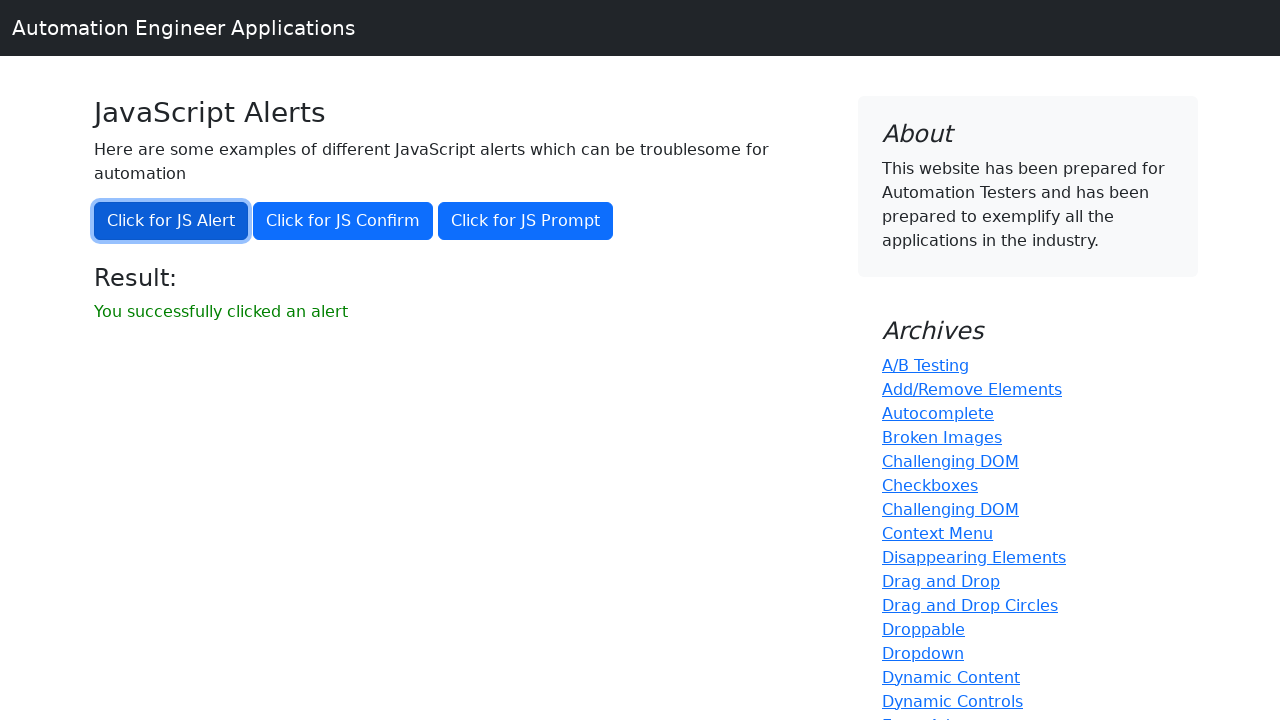

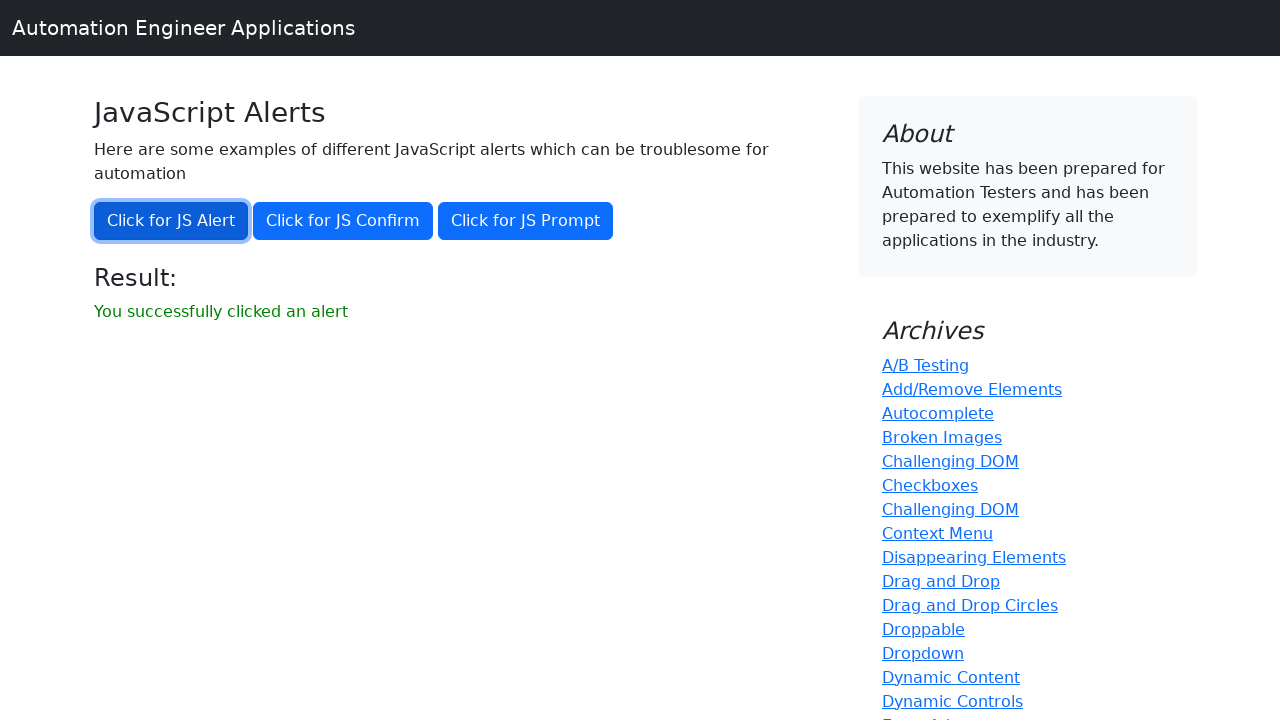